Tests selecting specific checkboxes from multiple options by iterating through and checking only those matching certain criteria

Starting URL: https://automationfc.github.io/multiple-fields/

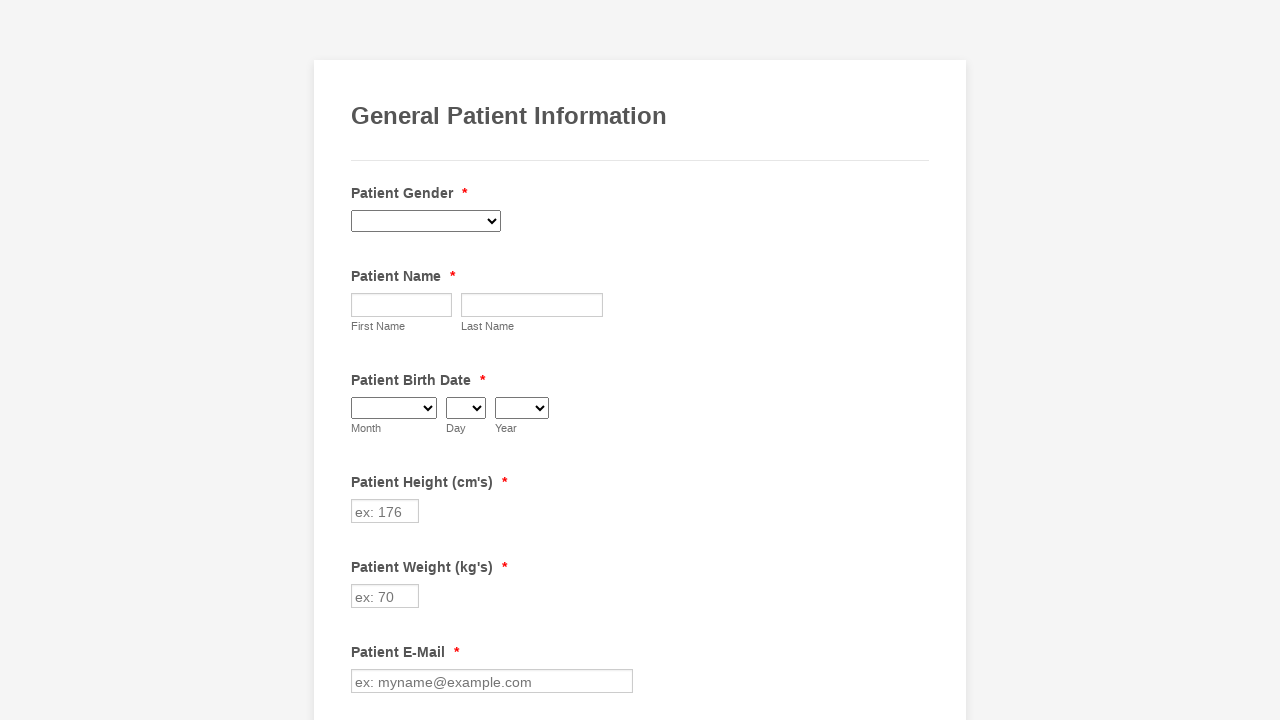

Retrieved all checkboxes from the form
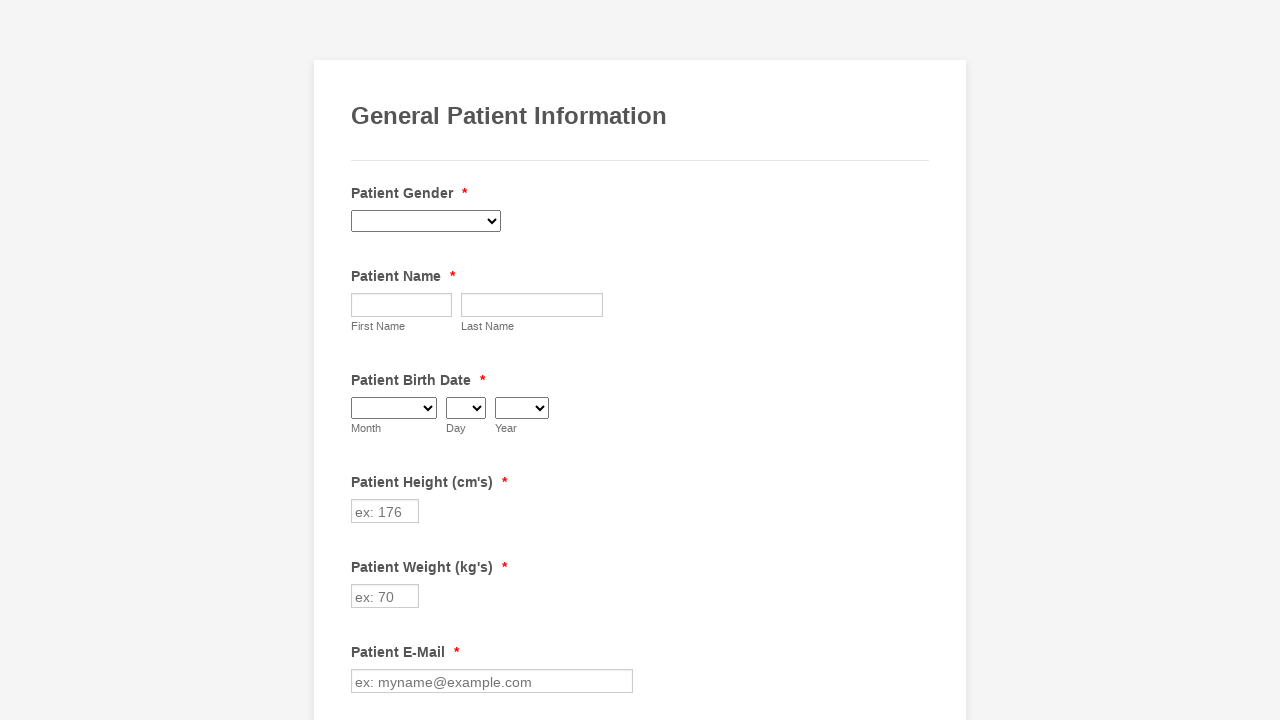

Clicked Hepatitis checkbox at (362, 360) on input.form-checkbox >> nth=17
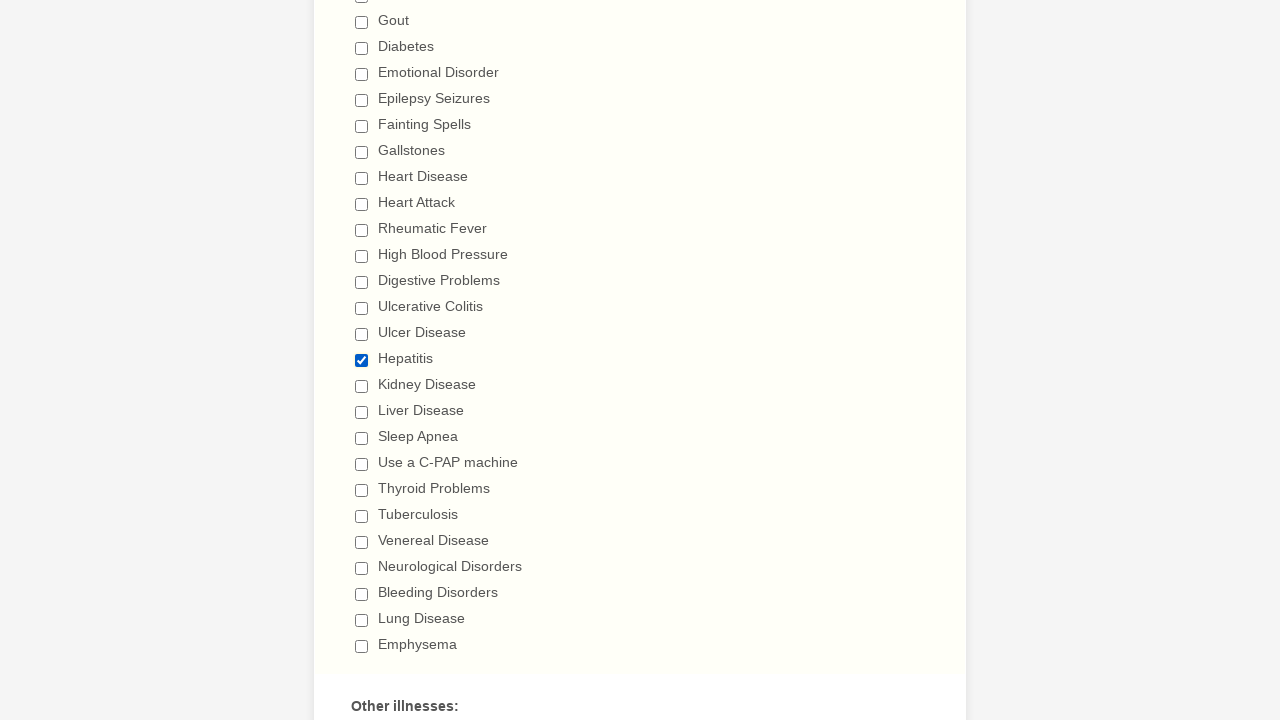

Located Hepatitis checkbox for verification
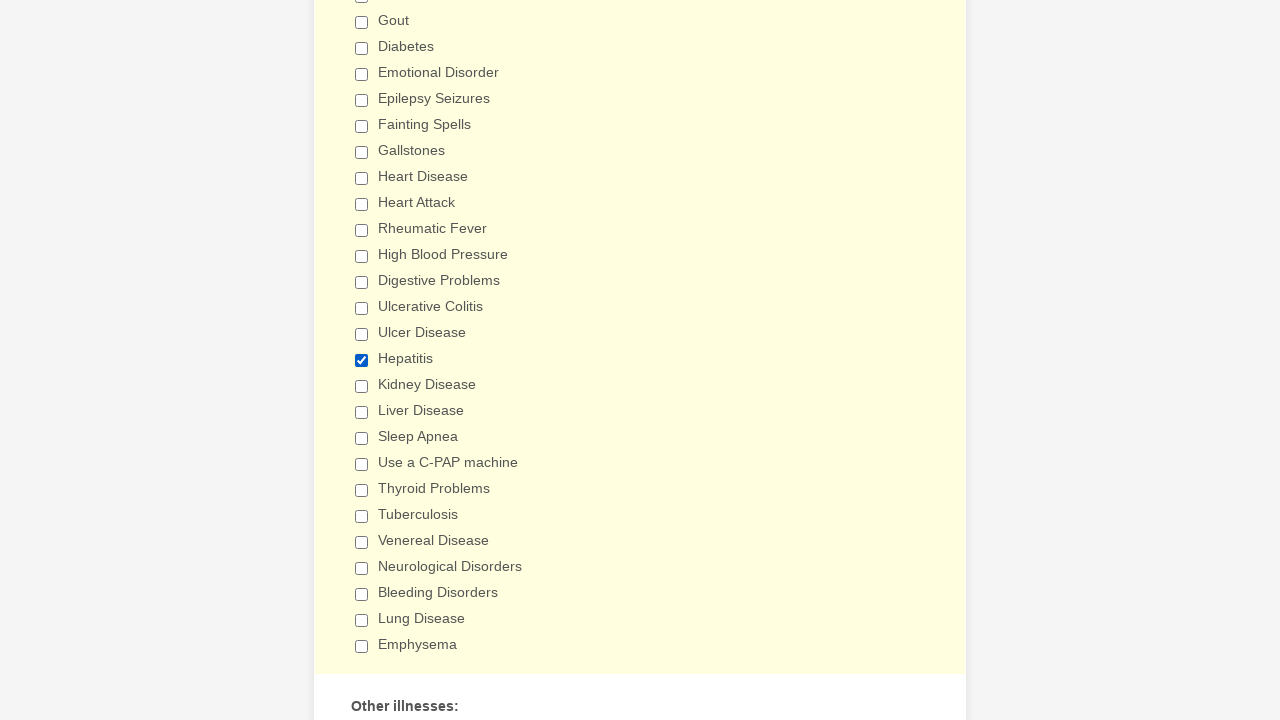

Verified Hepatitis checkbox is selected
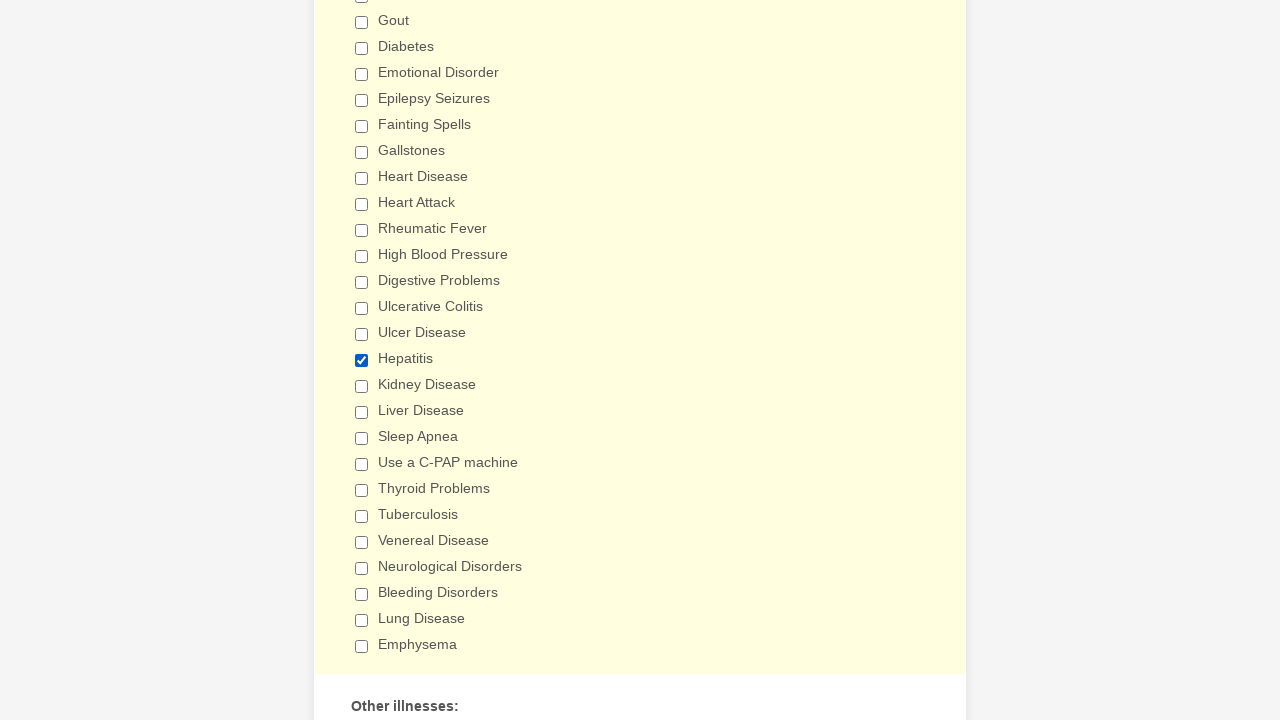

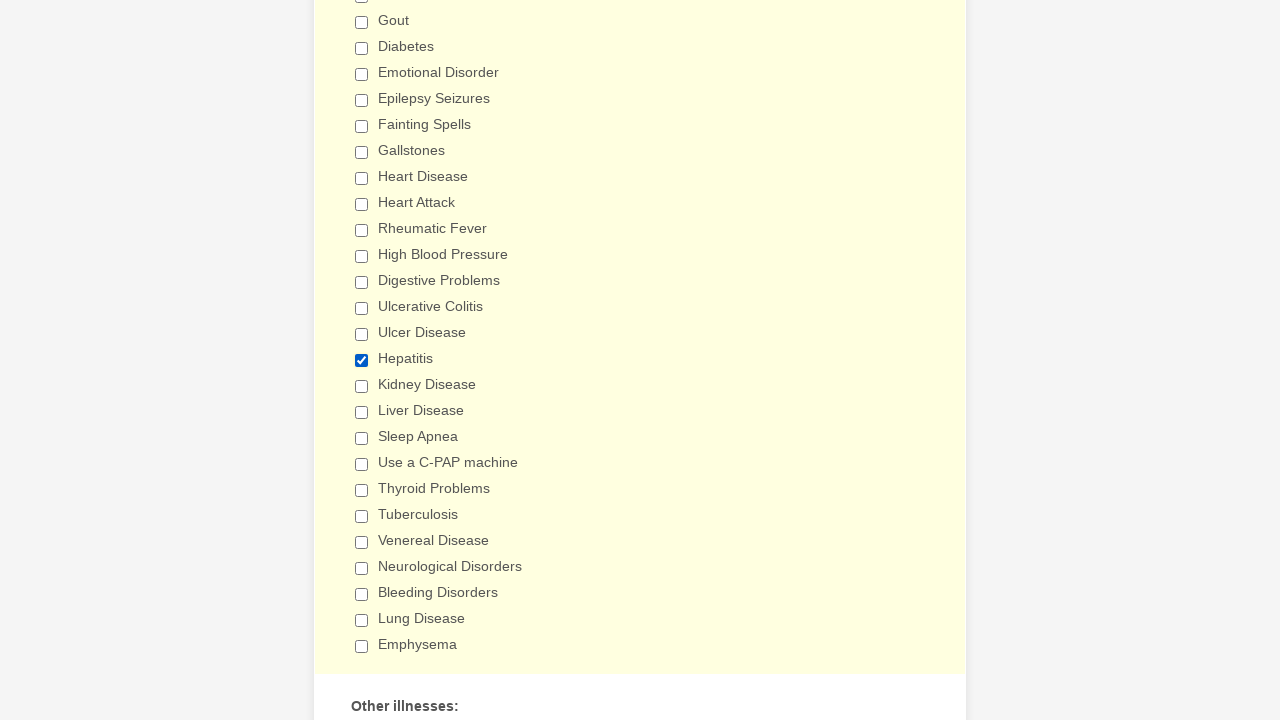